Tests select dropdown interactions by selecting options by text on a practice page.

Starting URL: https://www.tutorialspoint.com/selenium/practice/select-menu.php

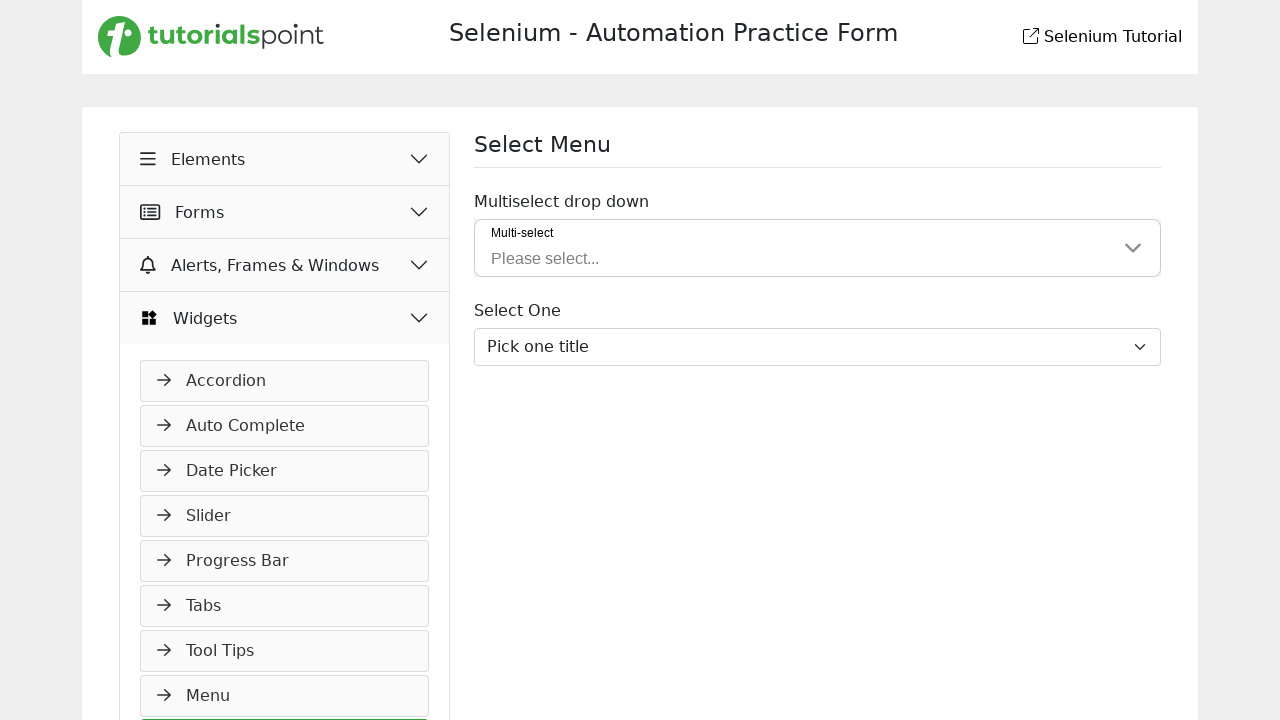

Waited for select dropdown element to load
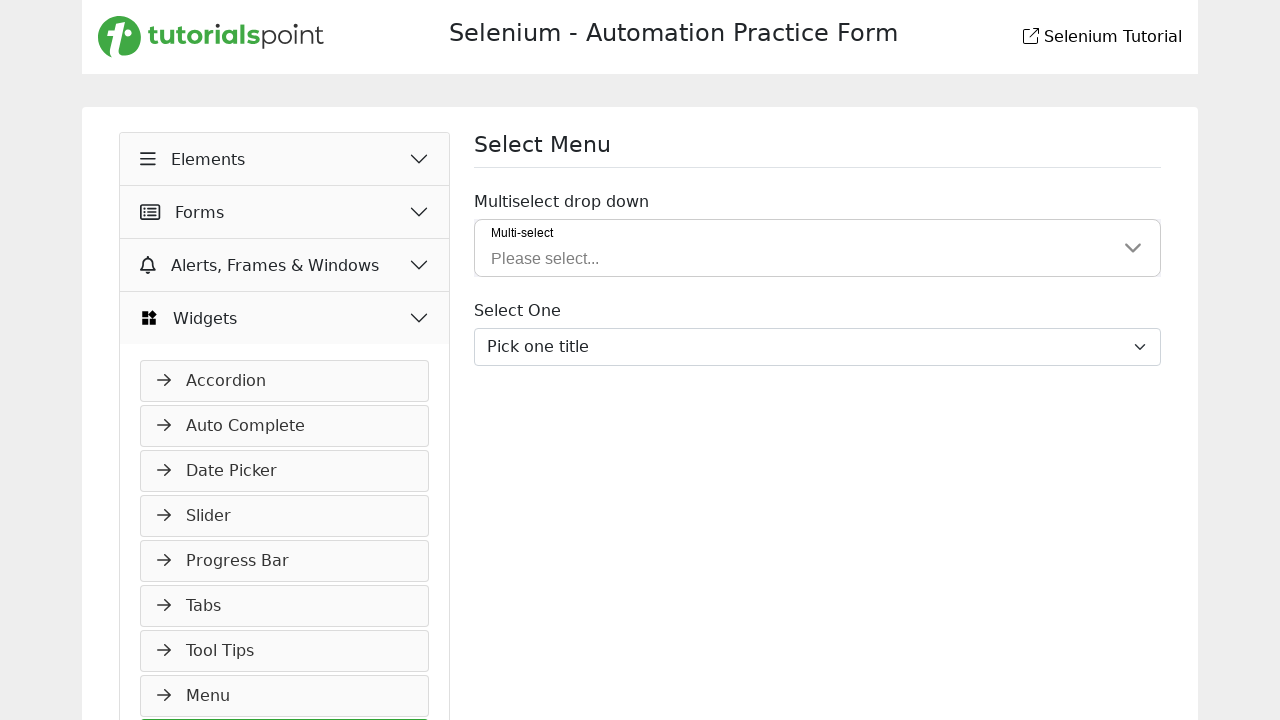

Selected 'Proof.' option from dropdown on #inputGroupSelect03
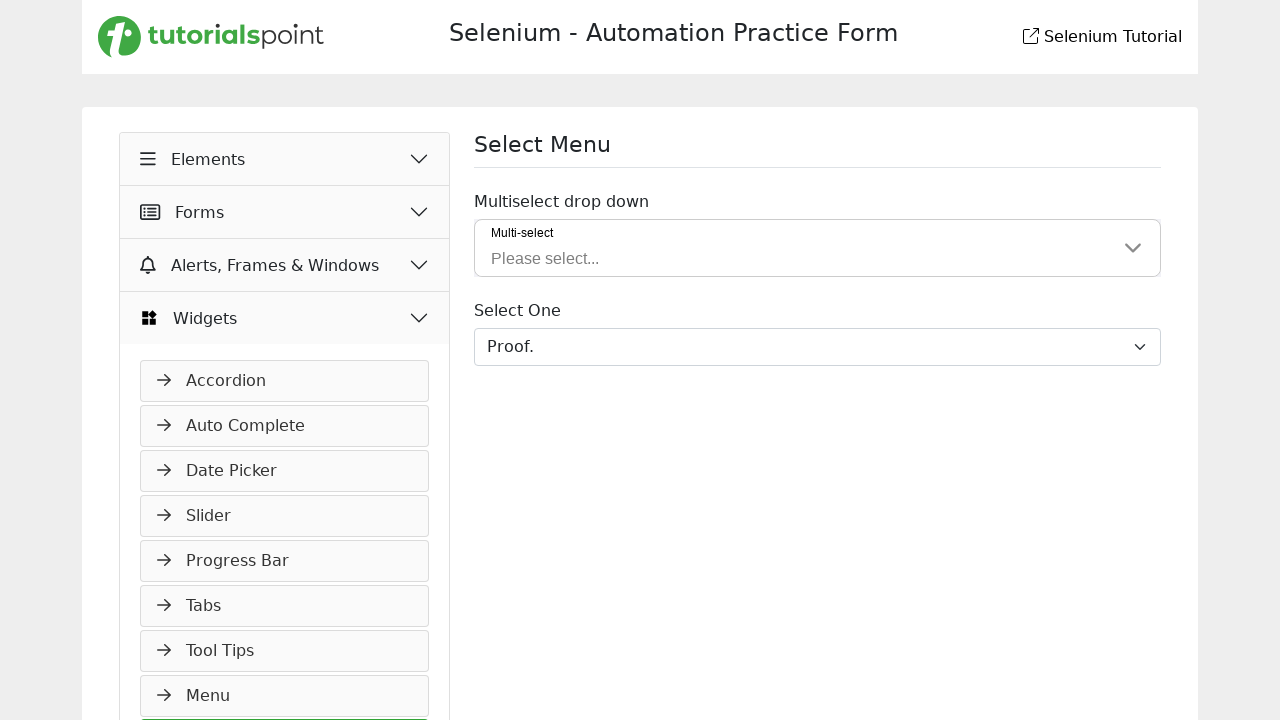

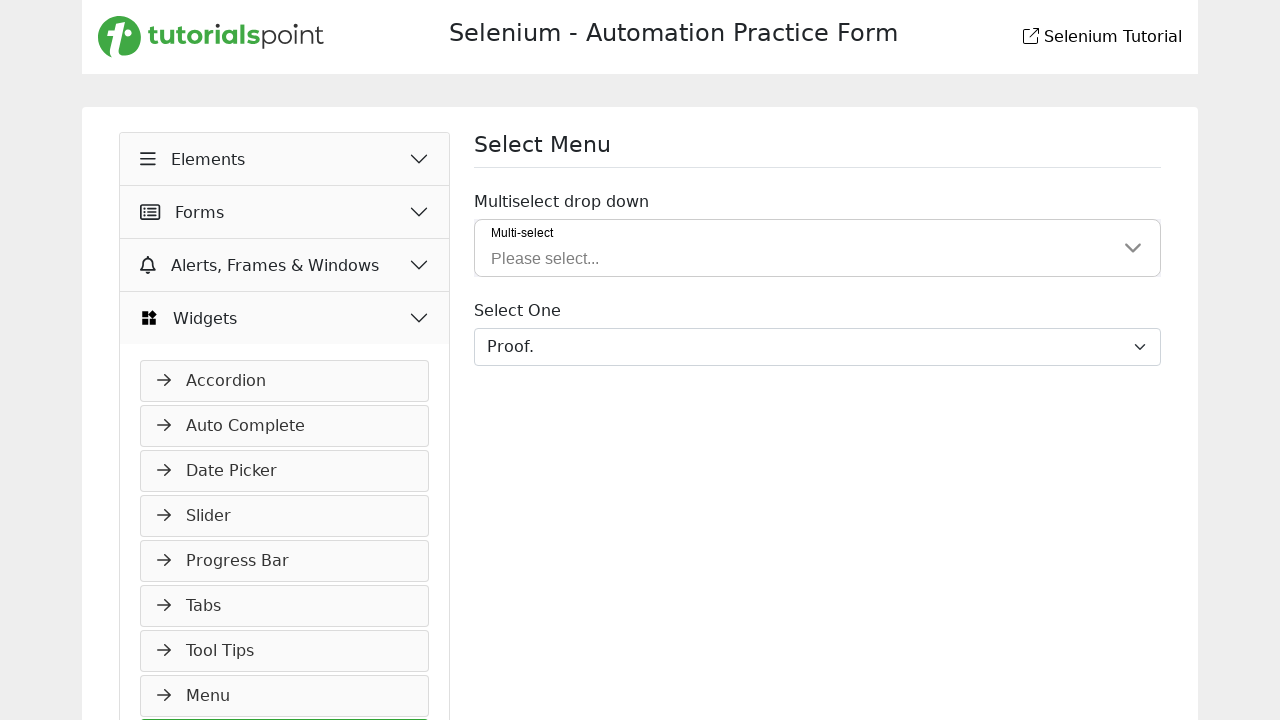